Tests right-click (context click) functionality on the search button element

Starting URL: https://omayo.blogspot.com/

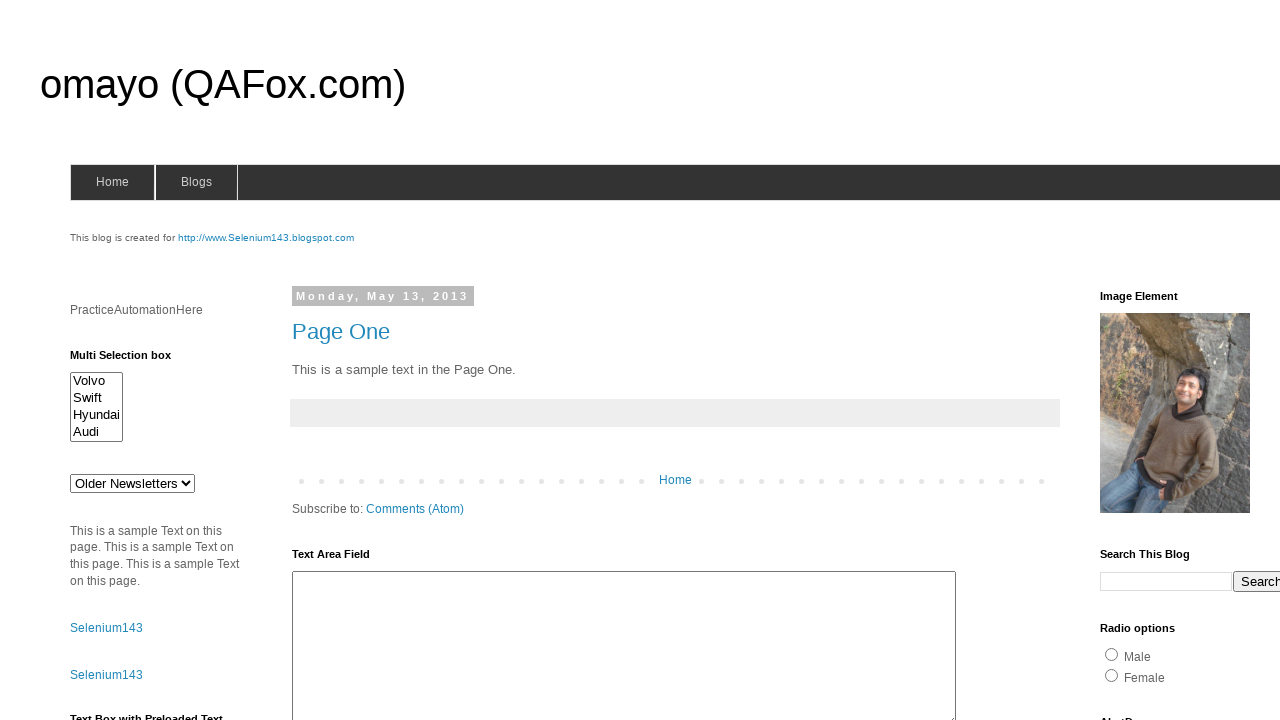

Right-clicked on the Search button at (1252, 581) on input[value='Search']
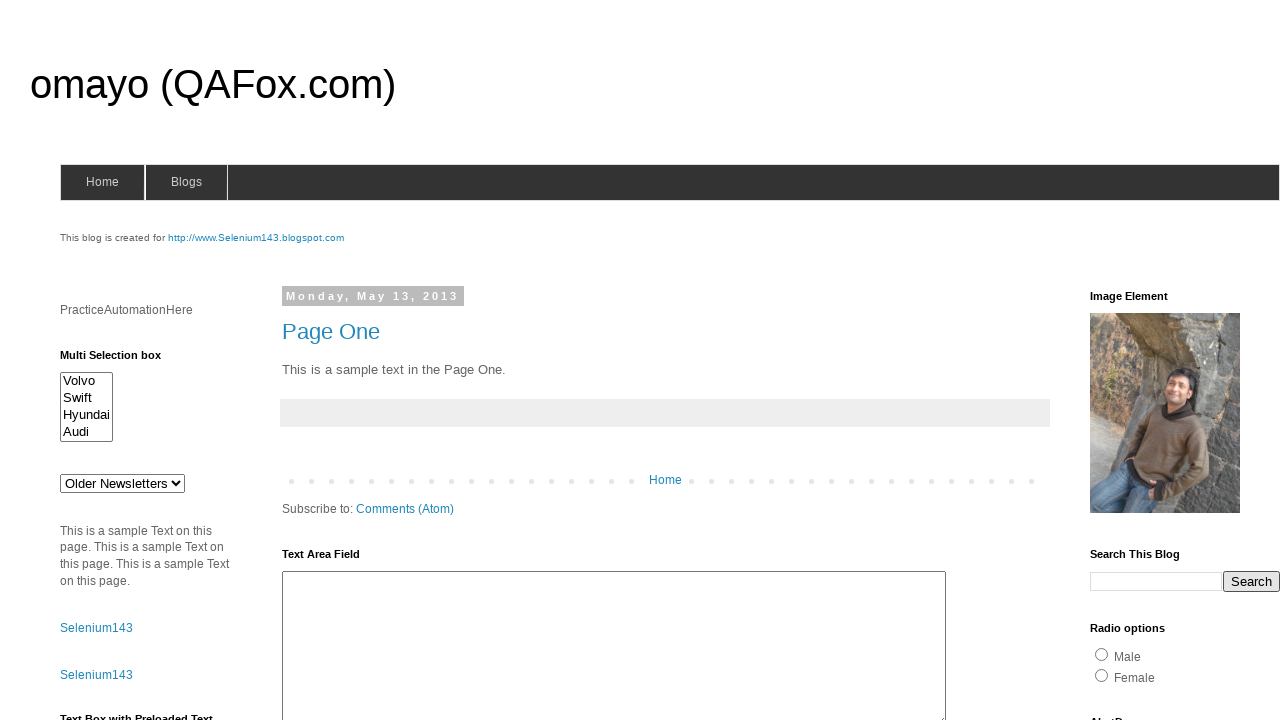

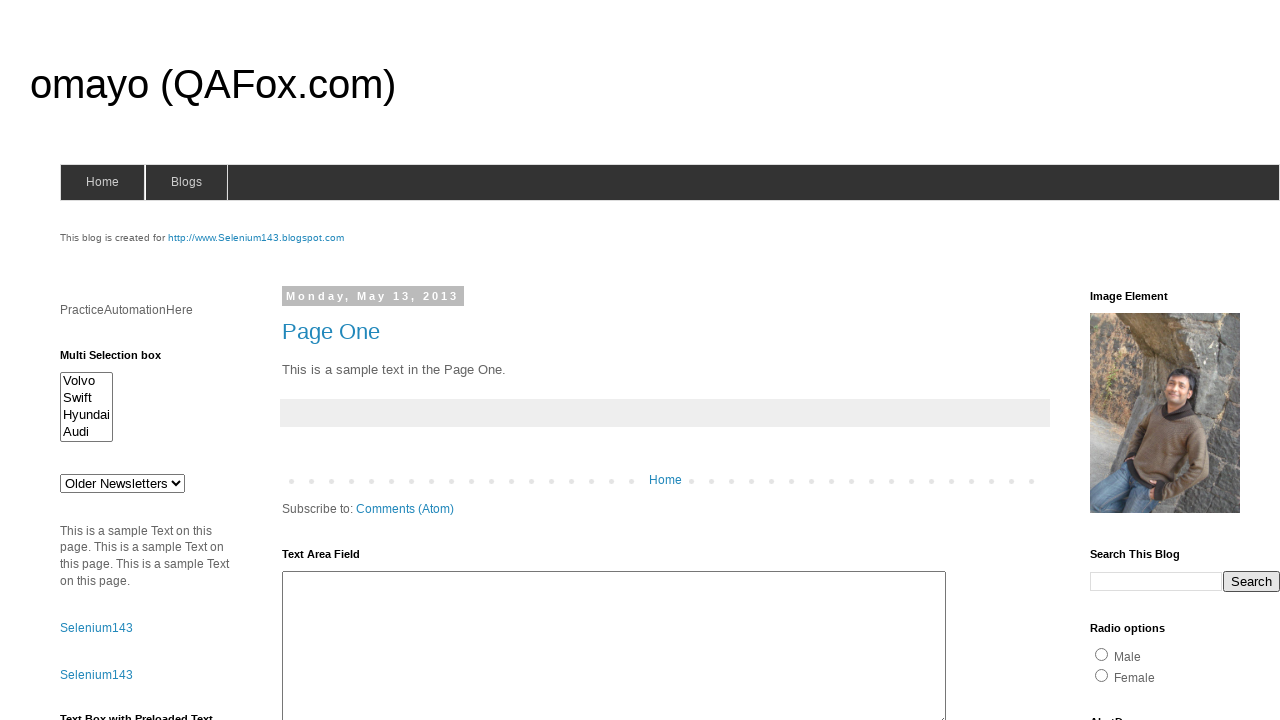